Navigates to a Python tutorial page and scrolls to the end of the page to load all content

Starting URL: https://pythonspot.com/random-numbers/

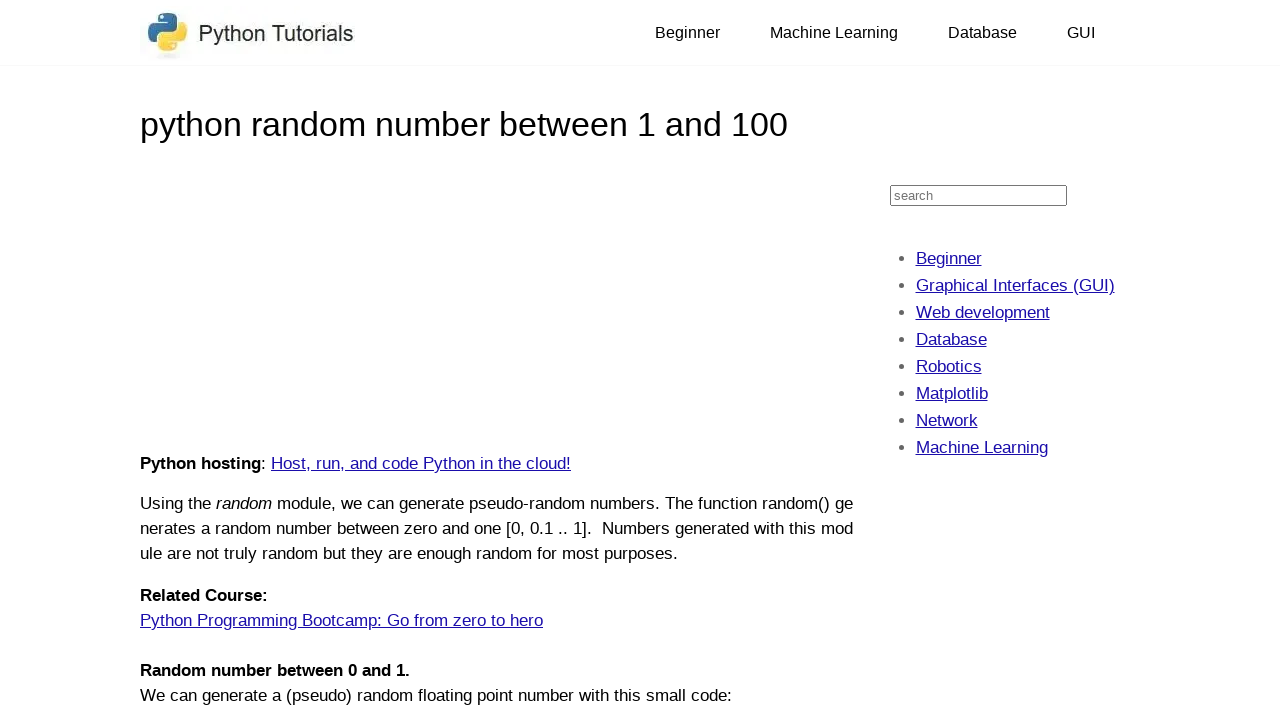

Navigated to Python random numbers tutorial page
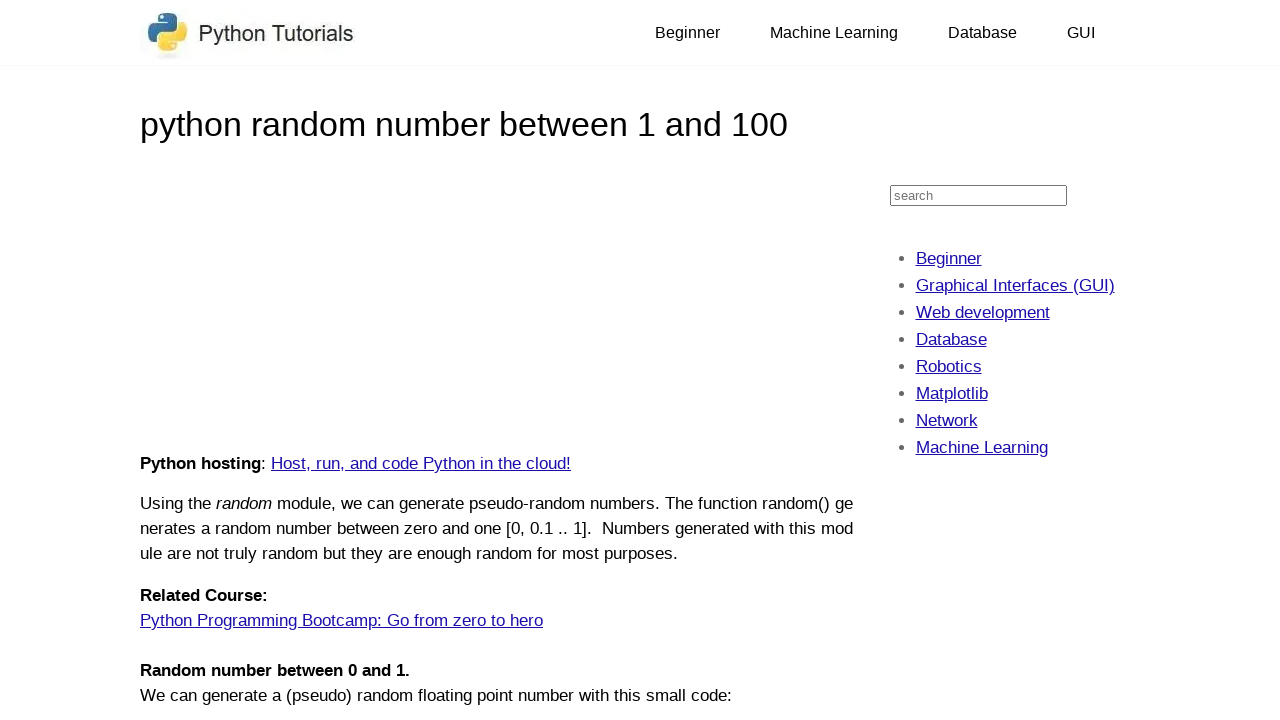

Evaluated initial scroll height of page
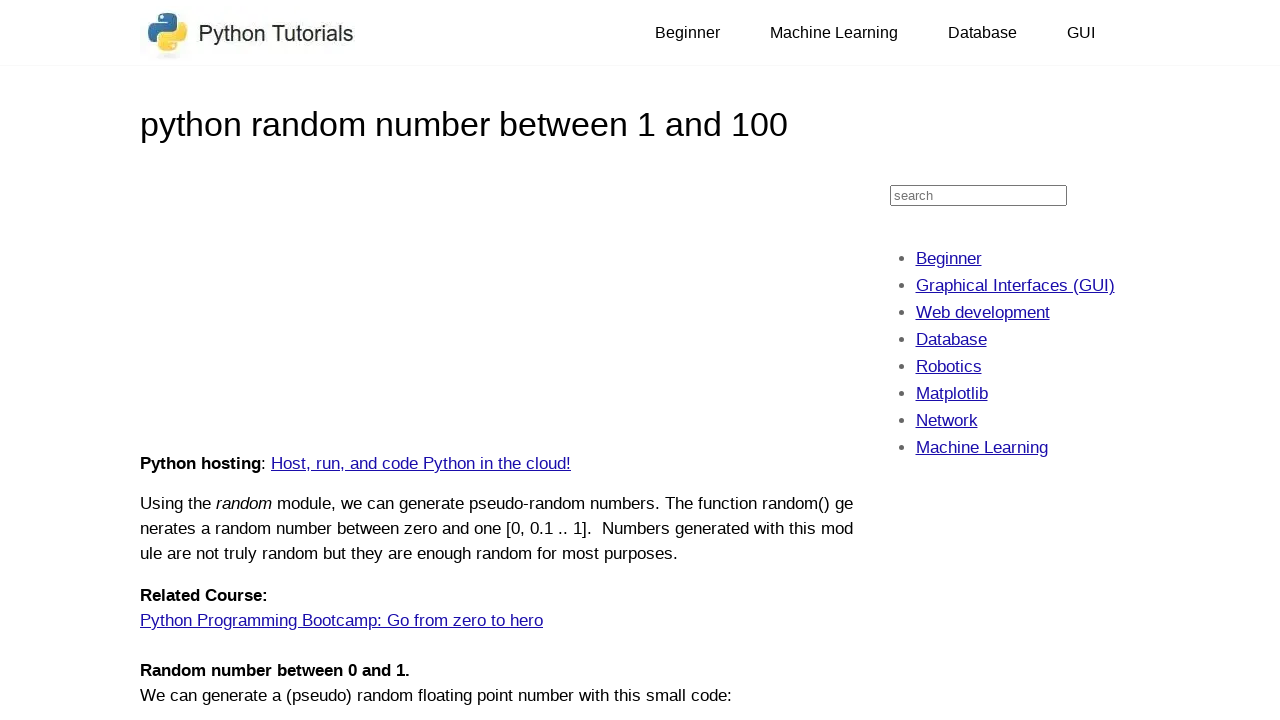

Pressed End key to scroll to bottom
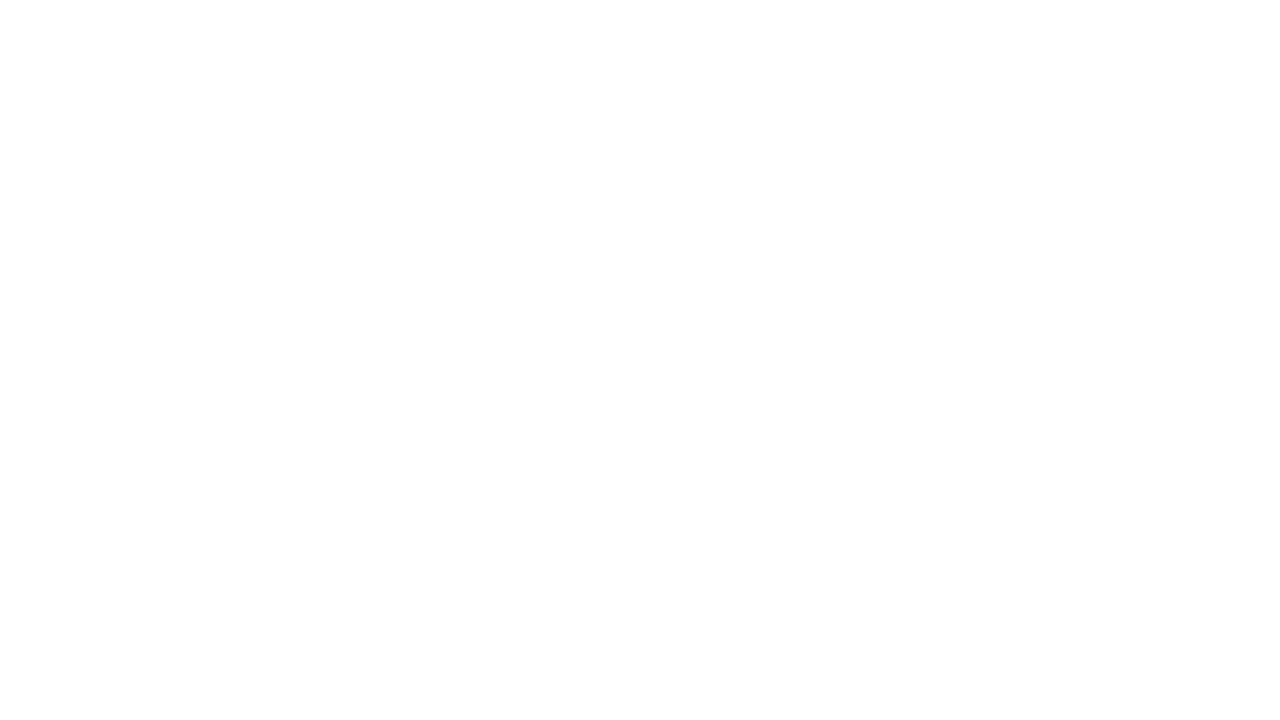

Waited 2 seconds for content to load
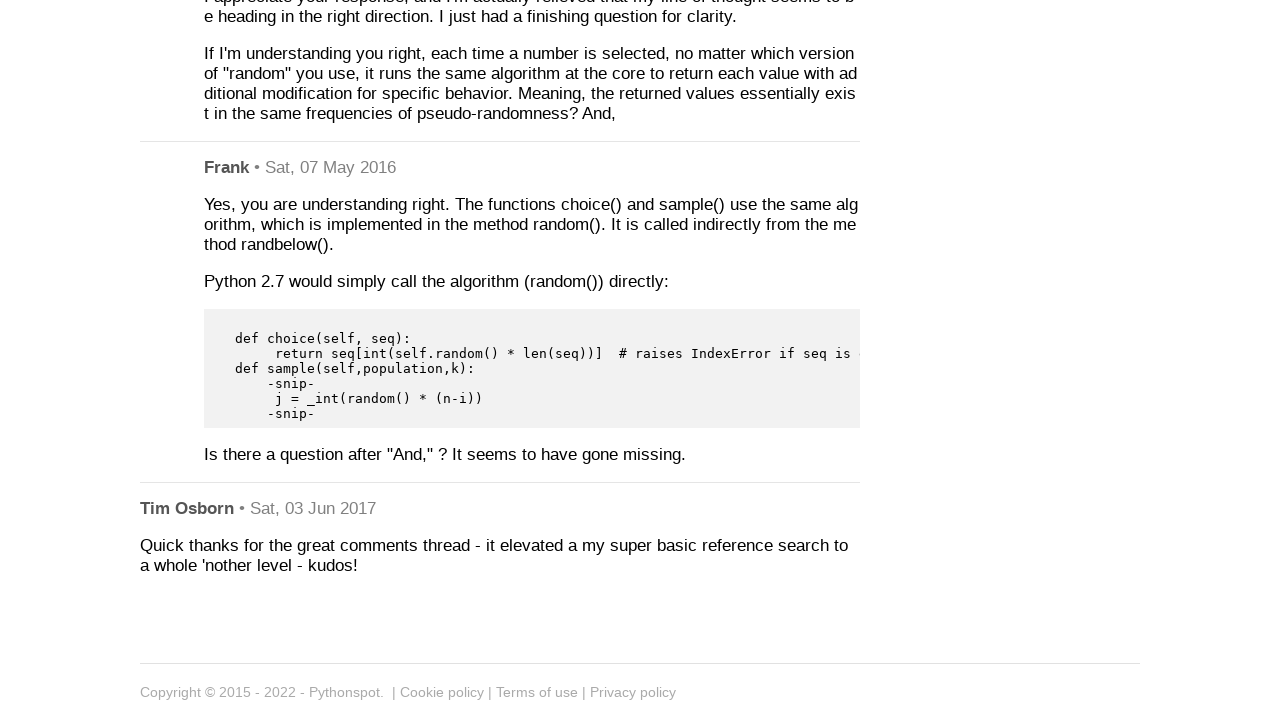

Evaluated new scroll height of page
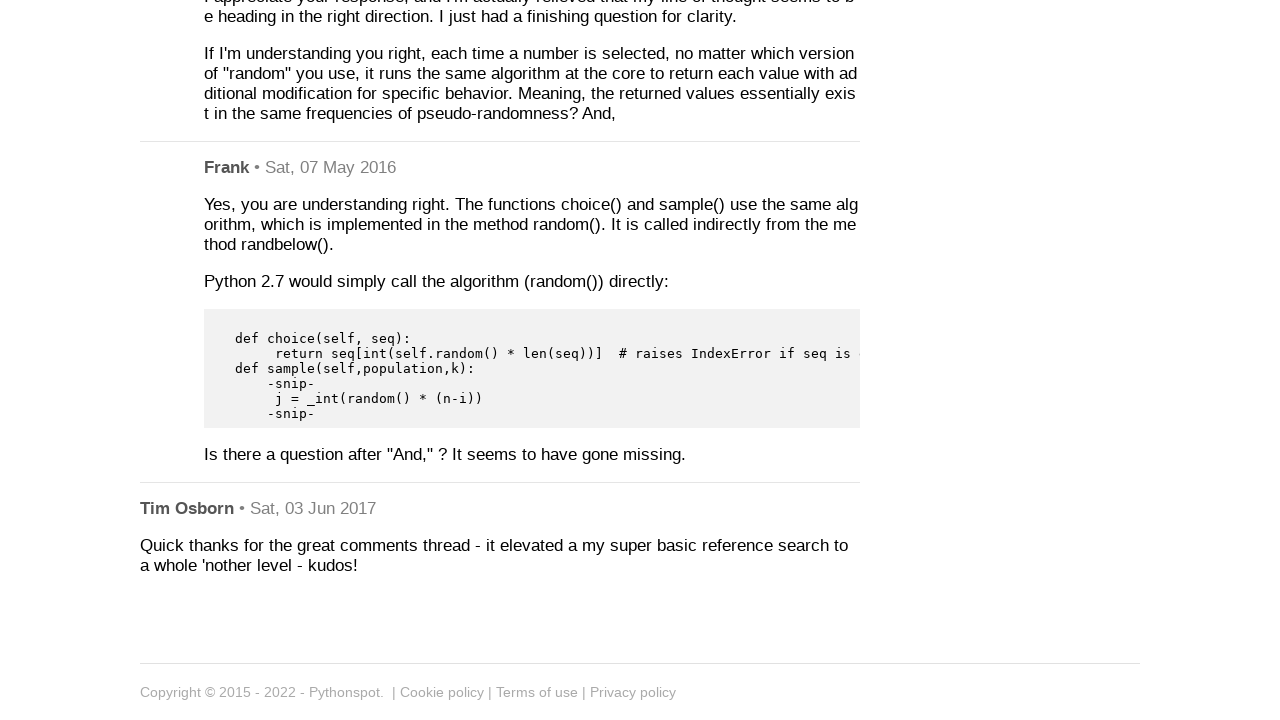

Reached end of page - no new content loaded
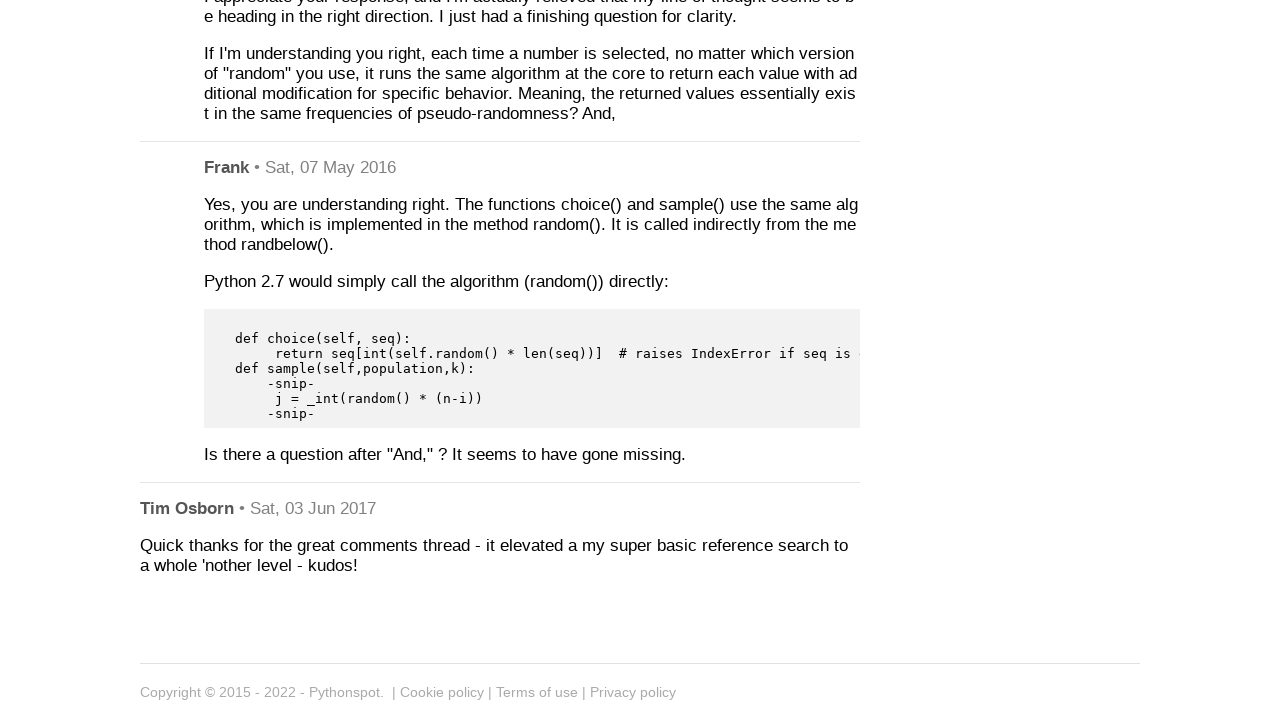

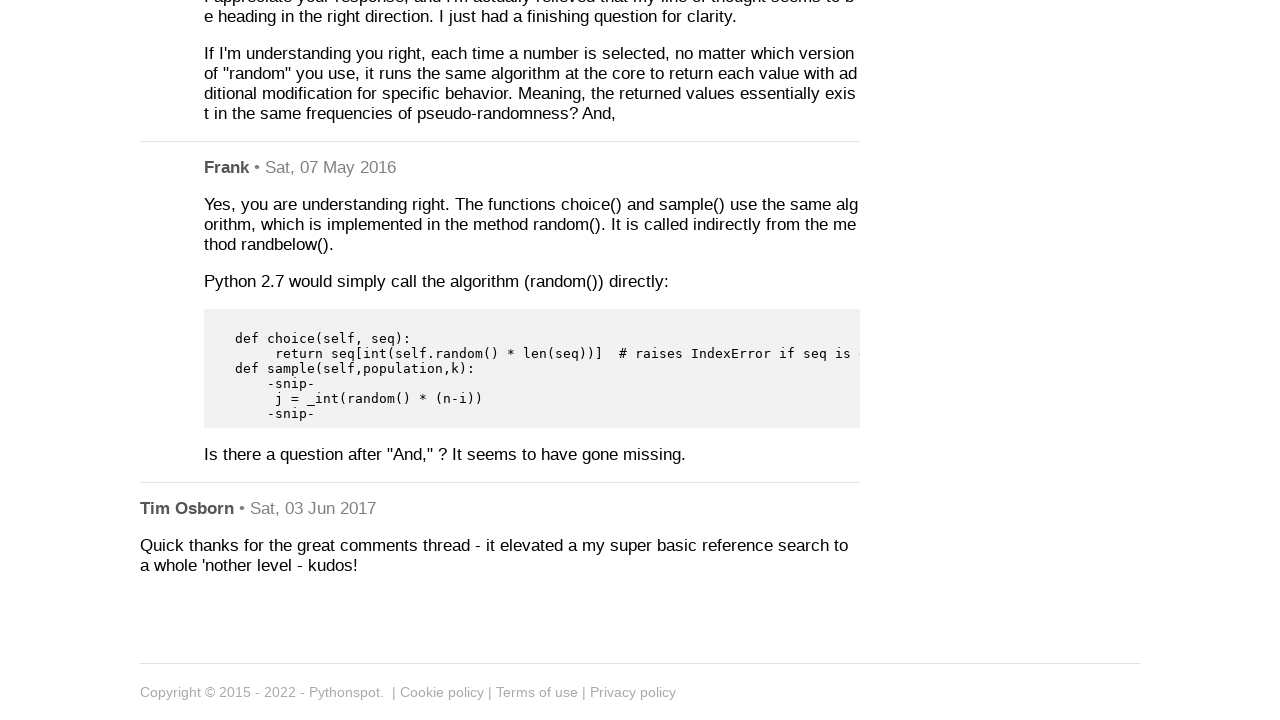